Navigates to Browse Languages page and verifies the table headers for Language and Author columns

Starting URL: http://www.99-bottles-of-beer.net/

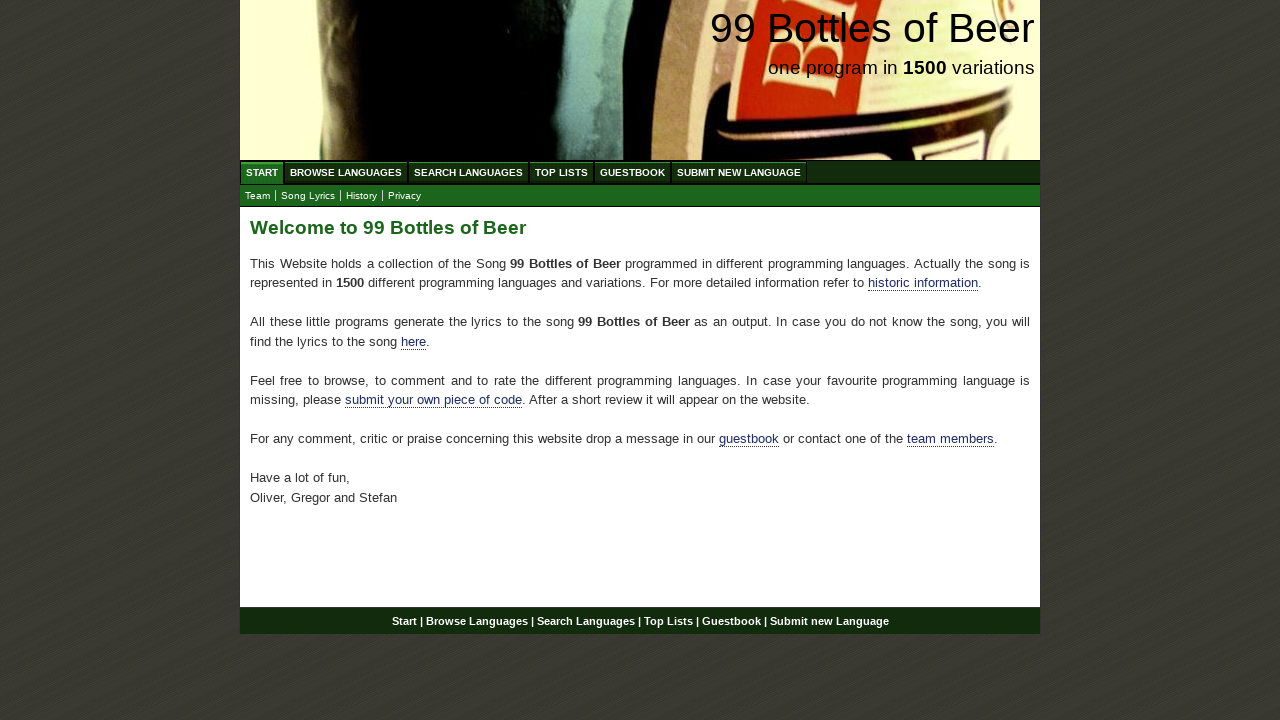

Clicked on Browse Languages link at (346, 172) on #navigation #menu li a[href='/abc.html']
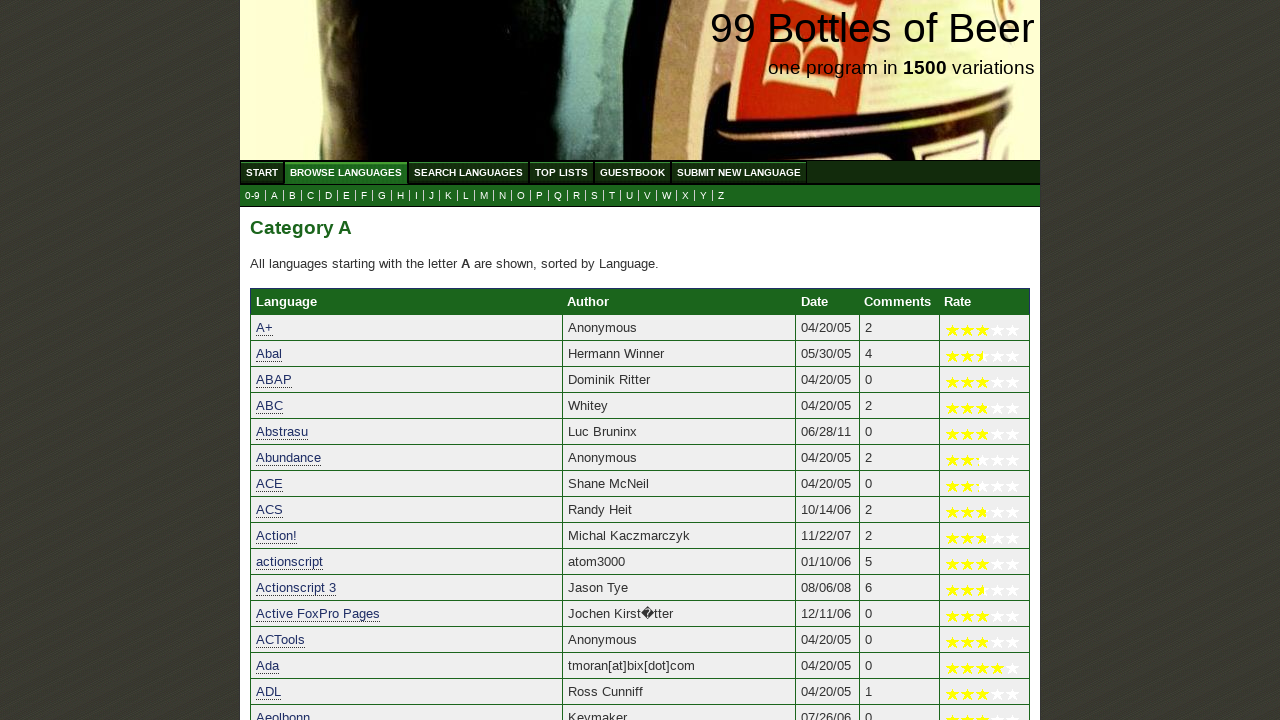

Browse Languages table loaded
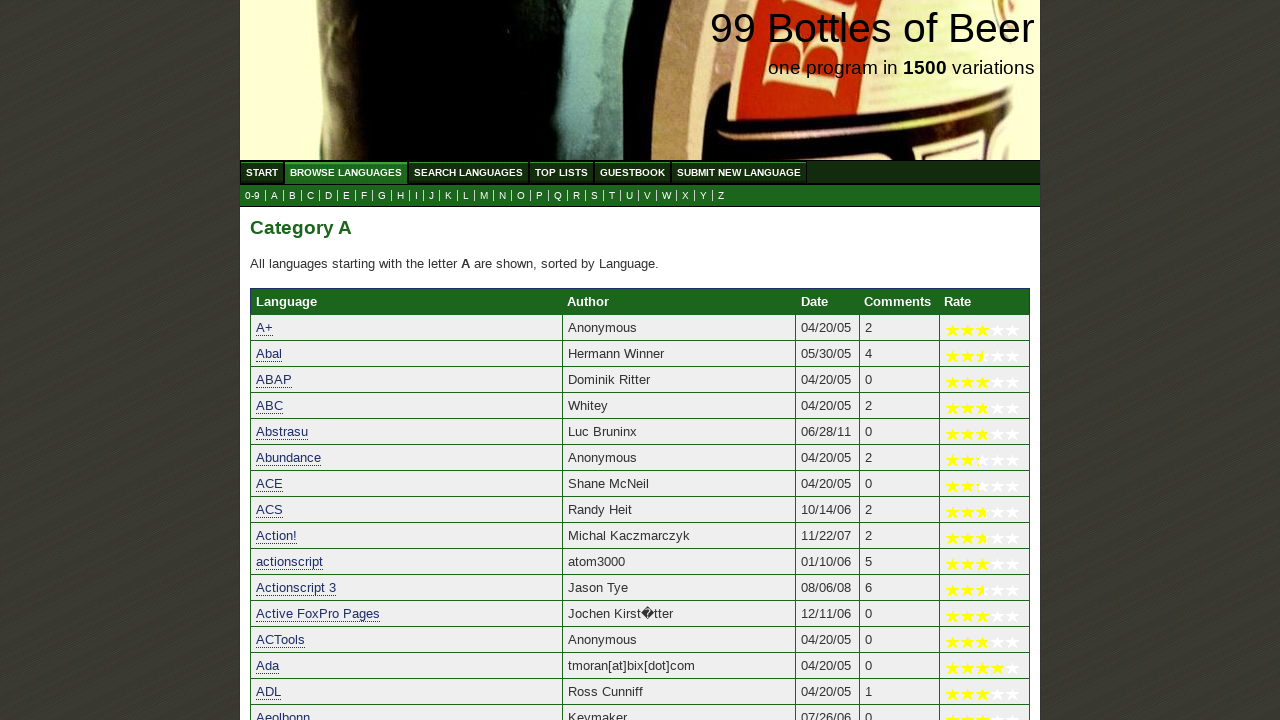

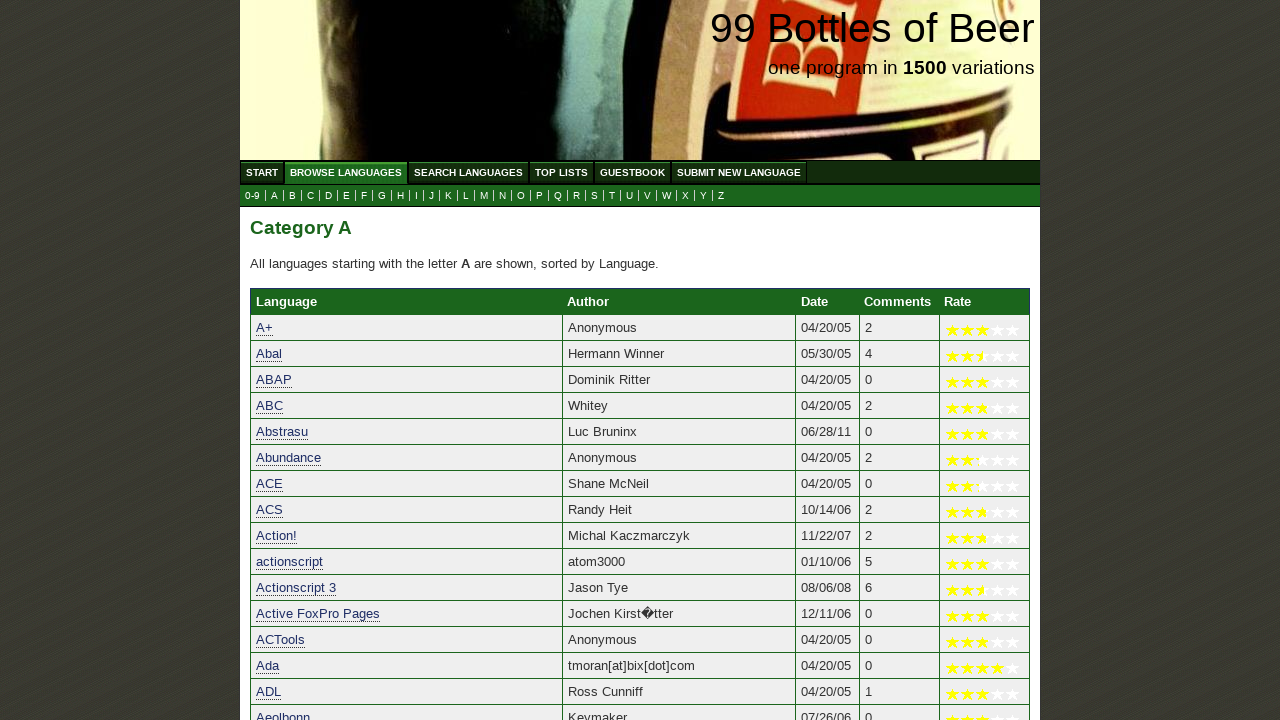